Tests various date picker variations by selecting specific values - a date (14), month (May), quarter (Q1), and year (2020) from their respective pickers.

Starting URL: https://test-with-me-app.vercel.app/learning/web-elements/elements/date-time

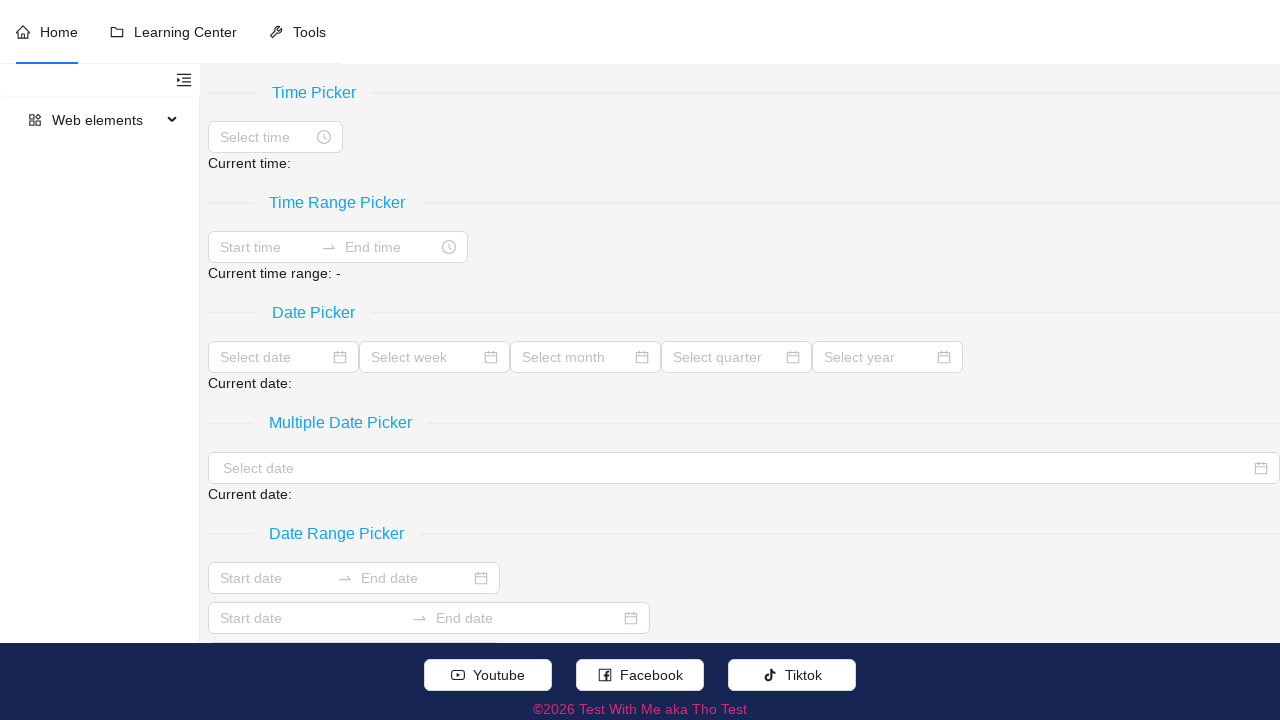

Clicked date picker input field at (274, 357) on xpath=//input[@placeholder='Select date']
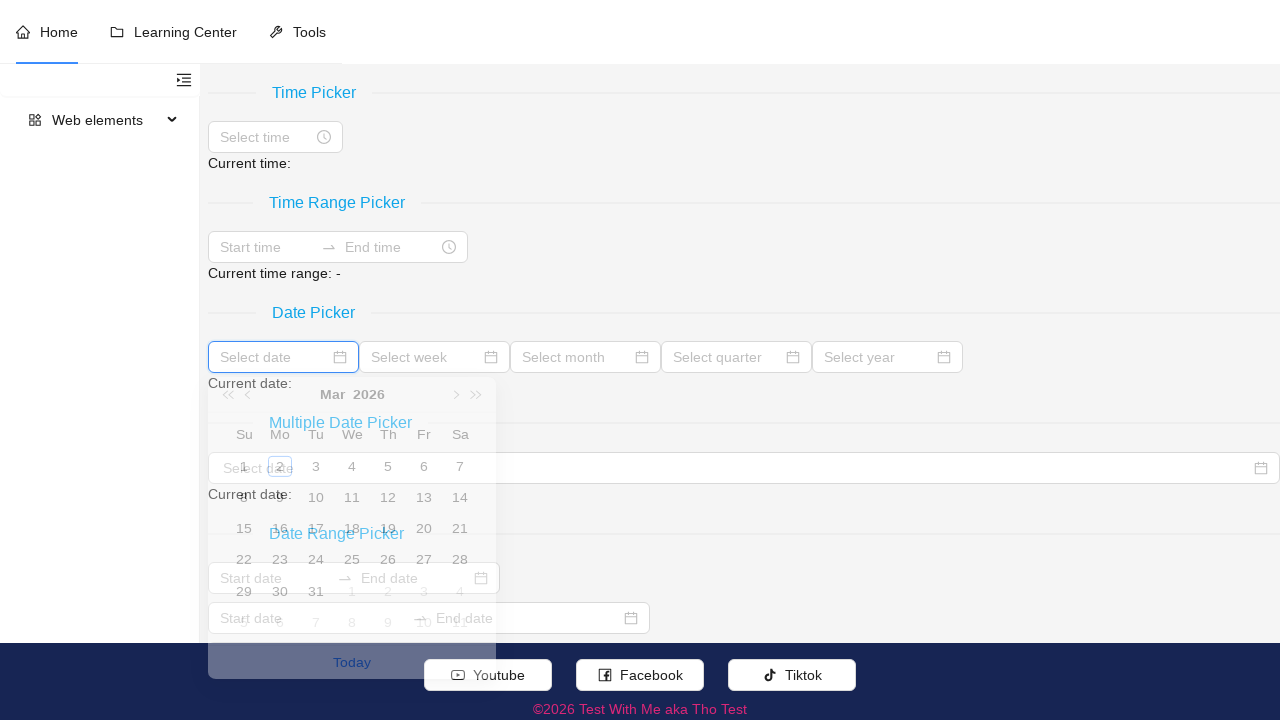

Selected date '14' from date picker at (460, 516) on xpath=//div[text()[normalize-space()='14']]
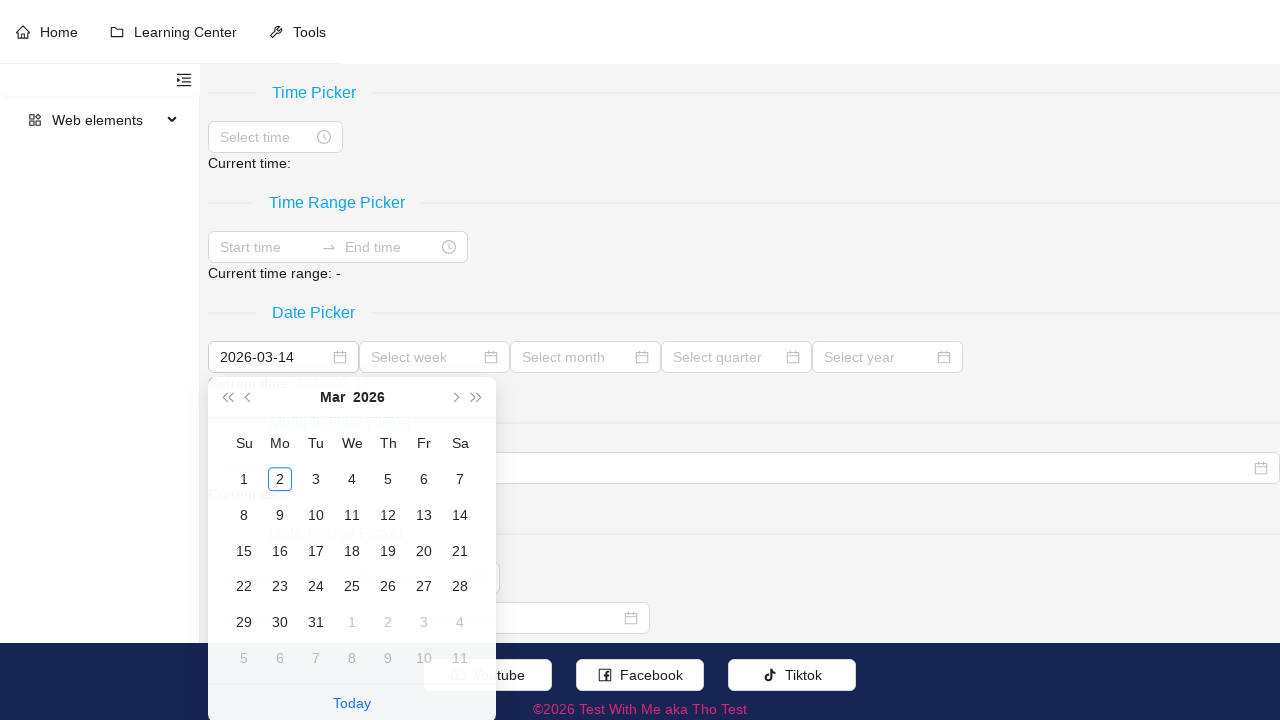

Clicked month picker input field at (576, 357) on xpath=//input[@placeholder='Select month']
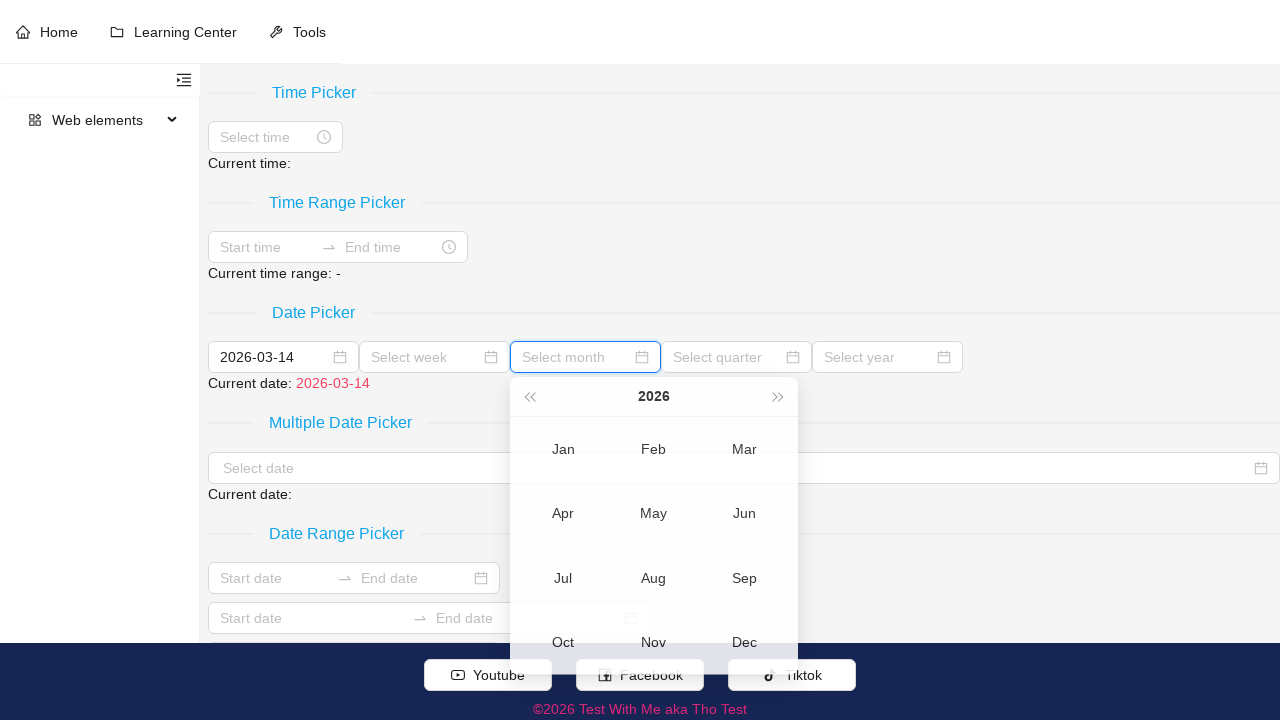

Selected month 'May' from month picker at (654, 517) on xpath=//div[text()[normalize-space()='May']]
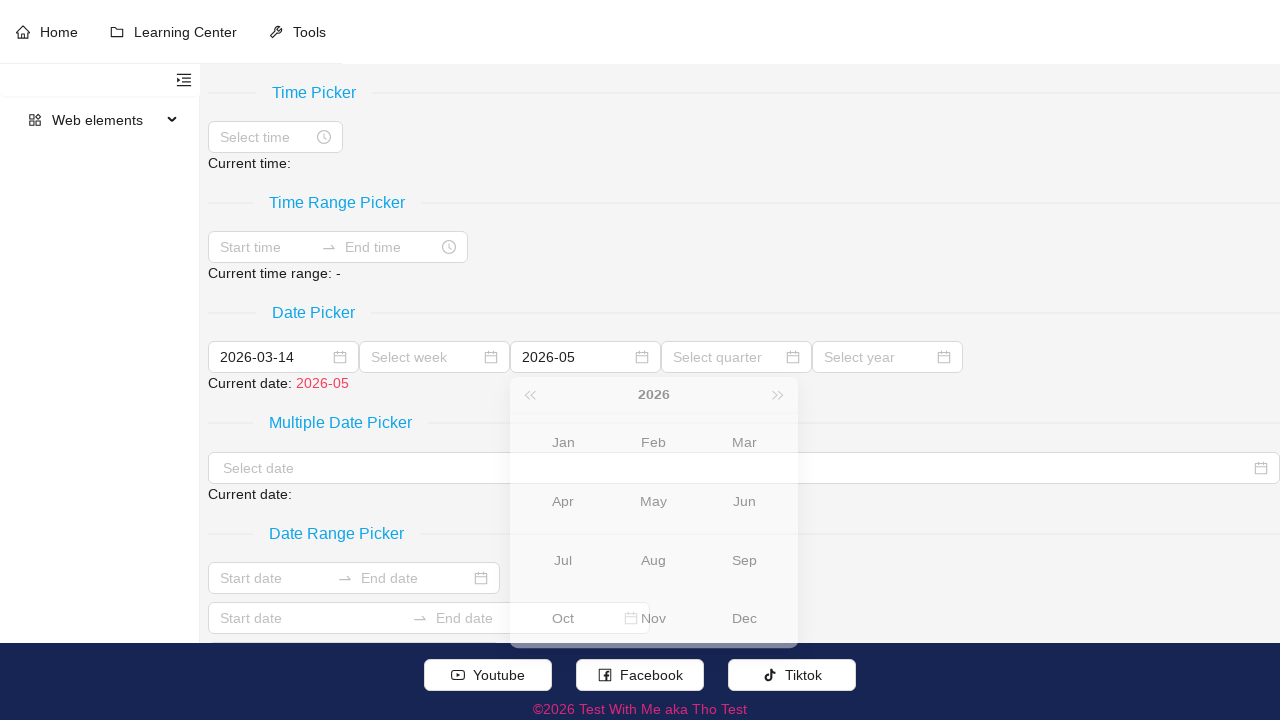

Clicked quarter picker input field at (728, 357) on xpath=//input[@placeholder='Select quarter']
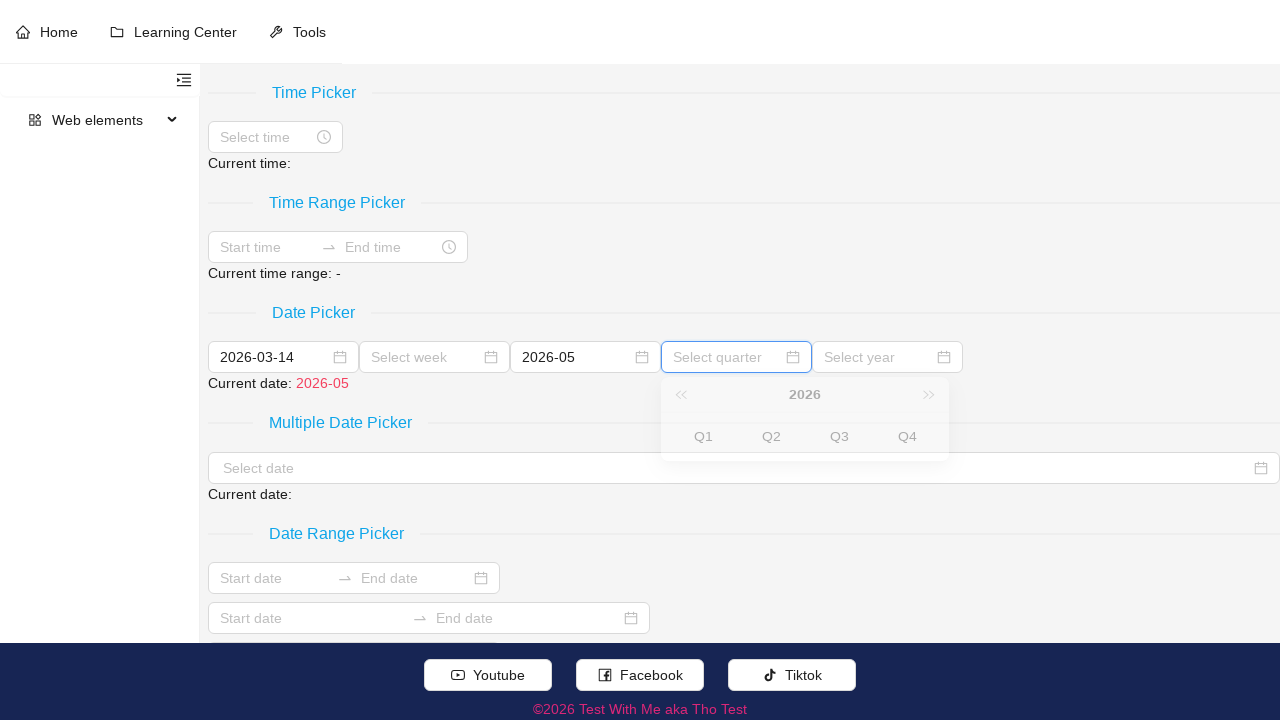

Selected quarter 'Q1' from quarter picker at (703, 446) on xpath=//div[text()[normalize-space()='Q1']]
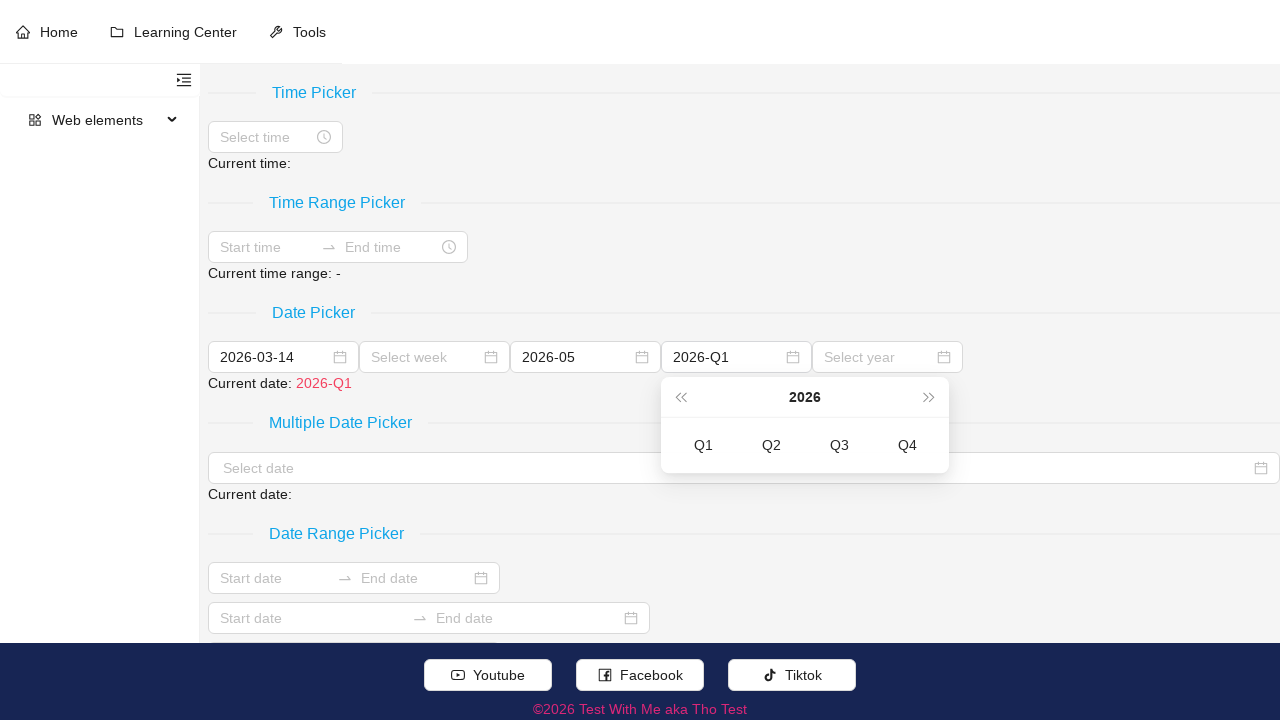

Clicked year picker input field at (878, 357) on xpath=//input[@placeholder='Select year']
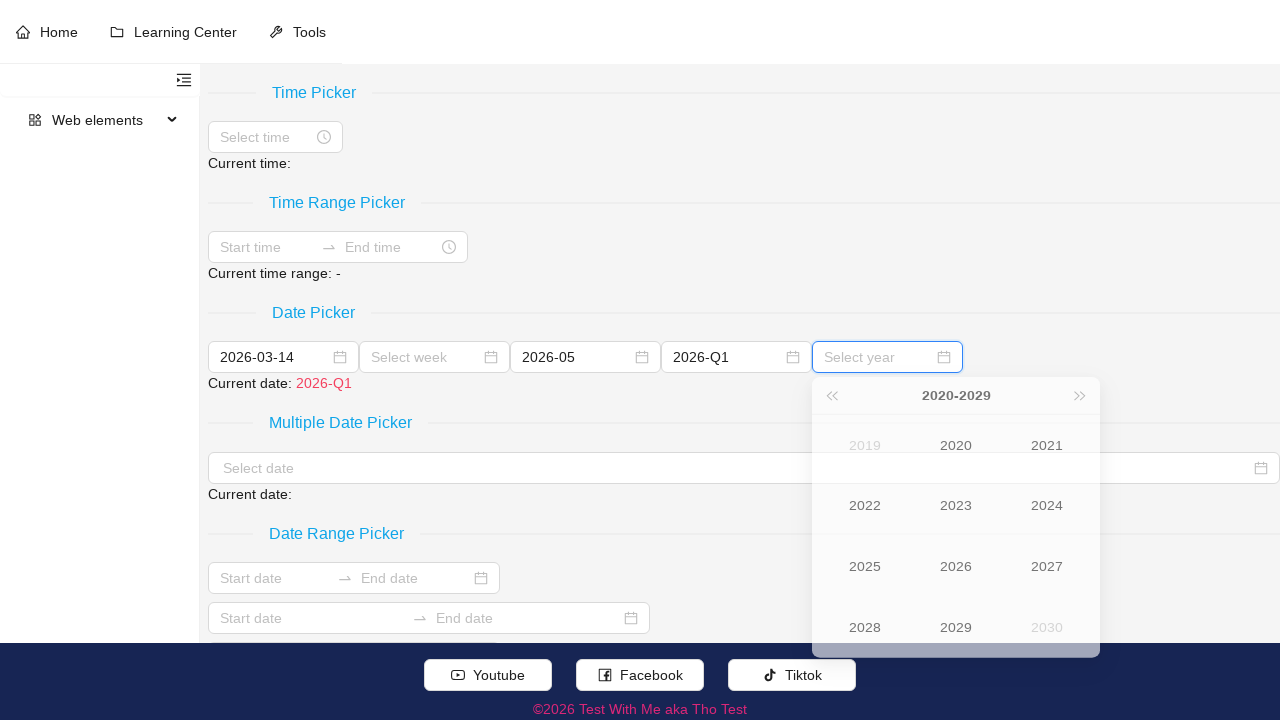

Selected year '2020' from year picker at (956, 451) on xpath=//div[text()[normalize-space()='2020']]
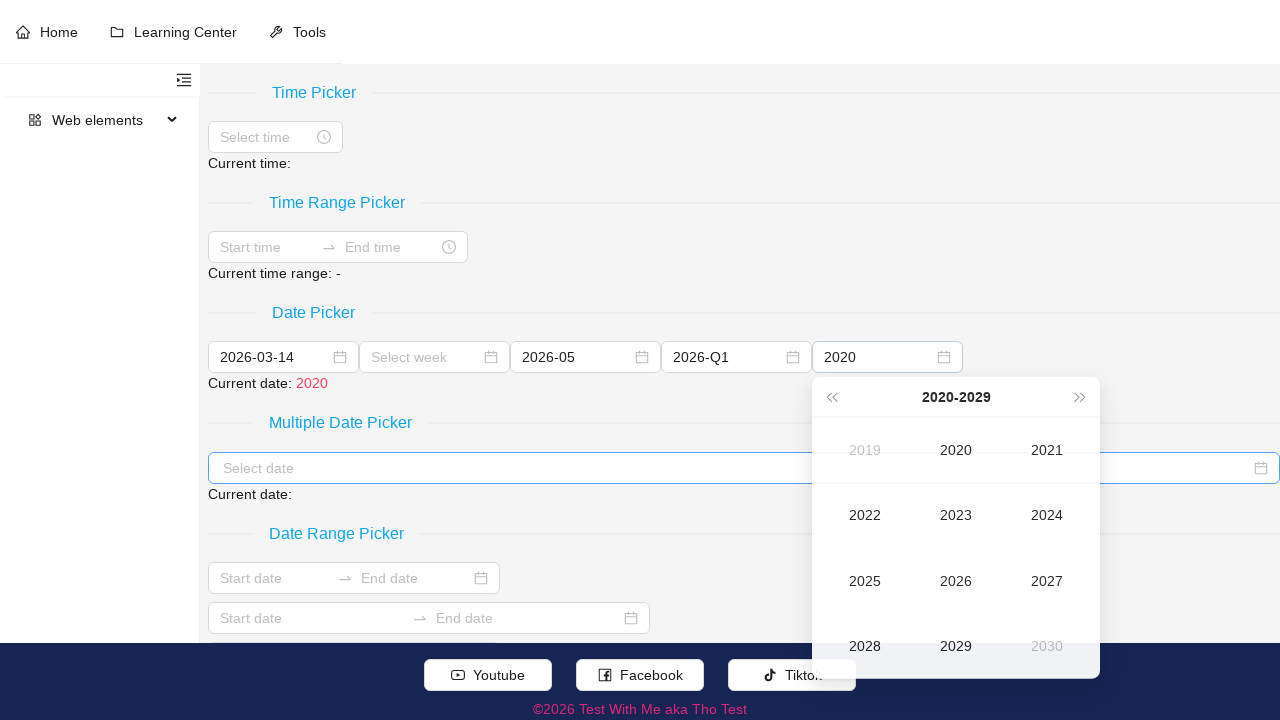

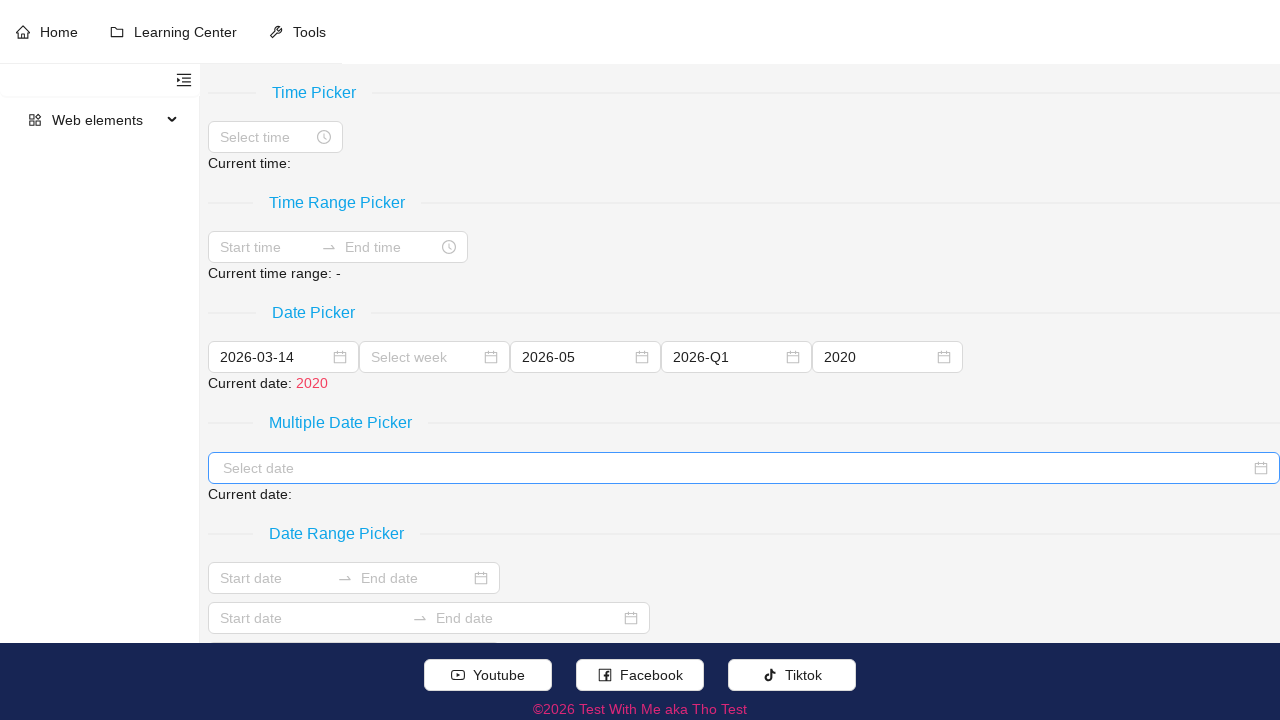